Navigates to W3Schools HTML links tutorial page and verifies that links are present on the page

Starting URL: https://www.w3schools.com/html/html_links.asp

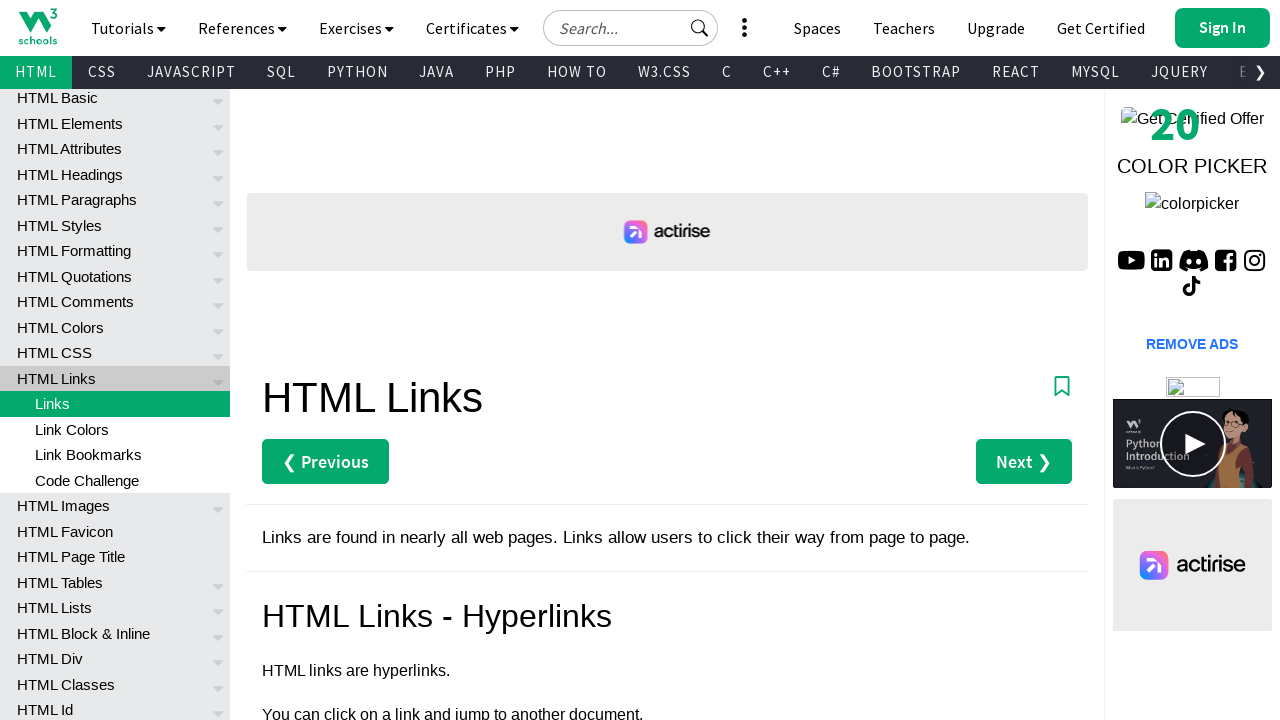

Navigated to W3Schools HTML links tutorial page
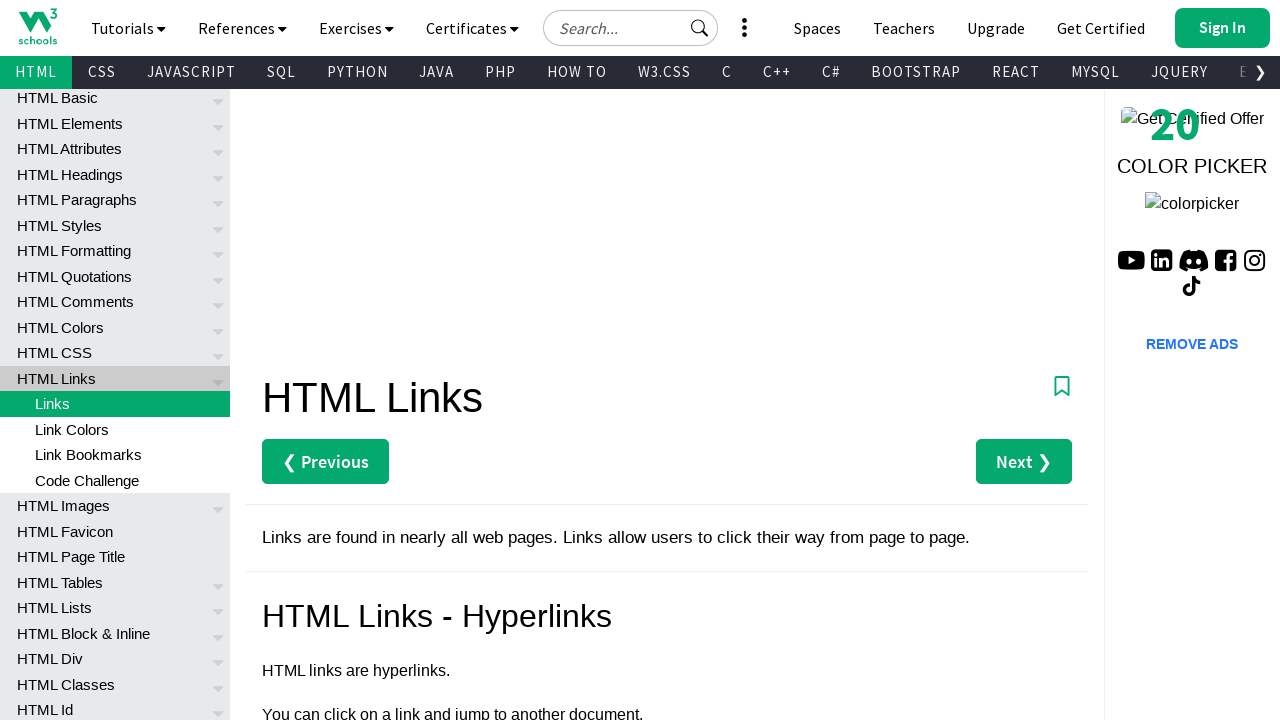

Waited for links to load on the page
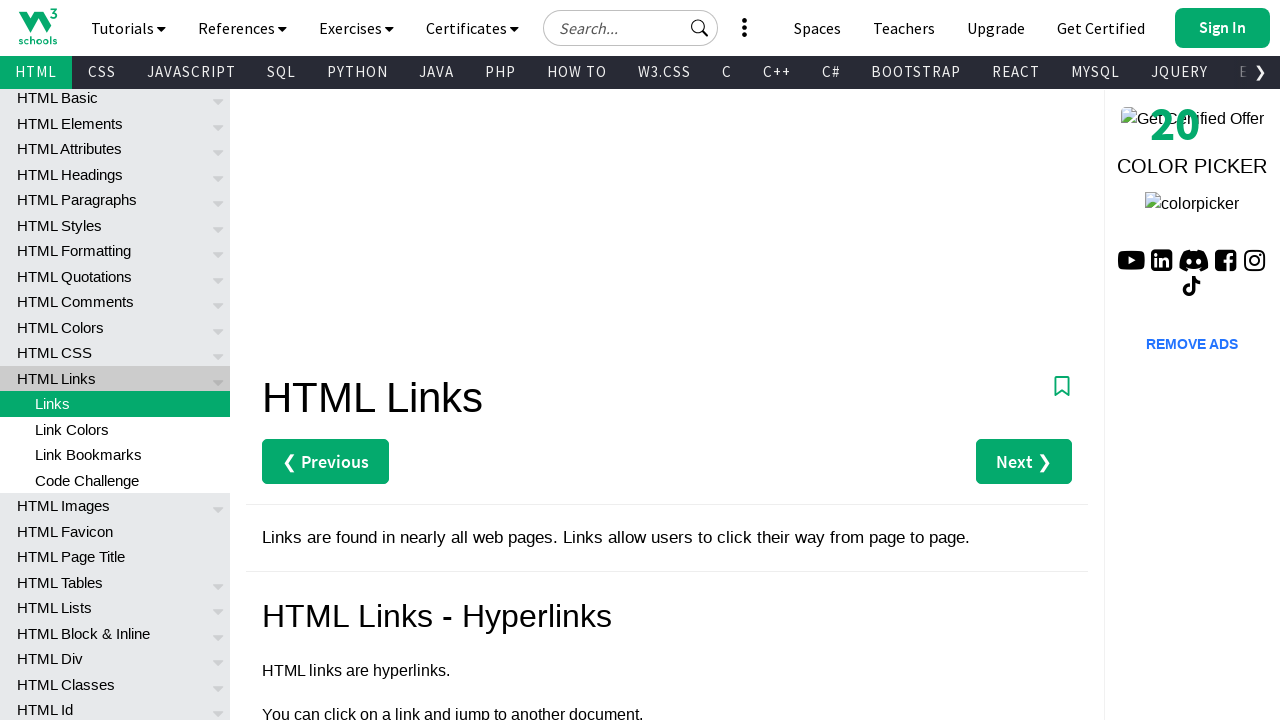

Located all links on the page - found 915 links
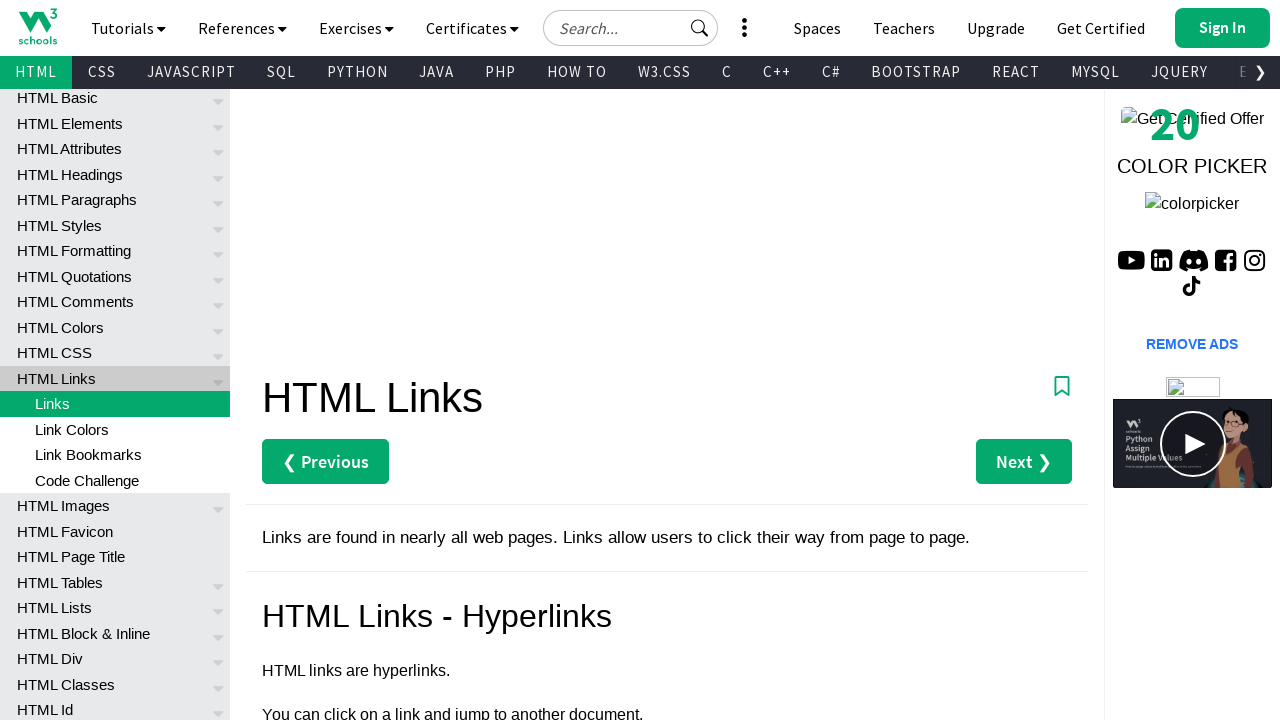

Verified that links are present on the page
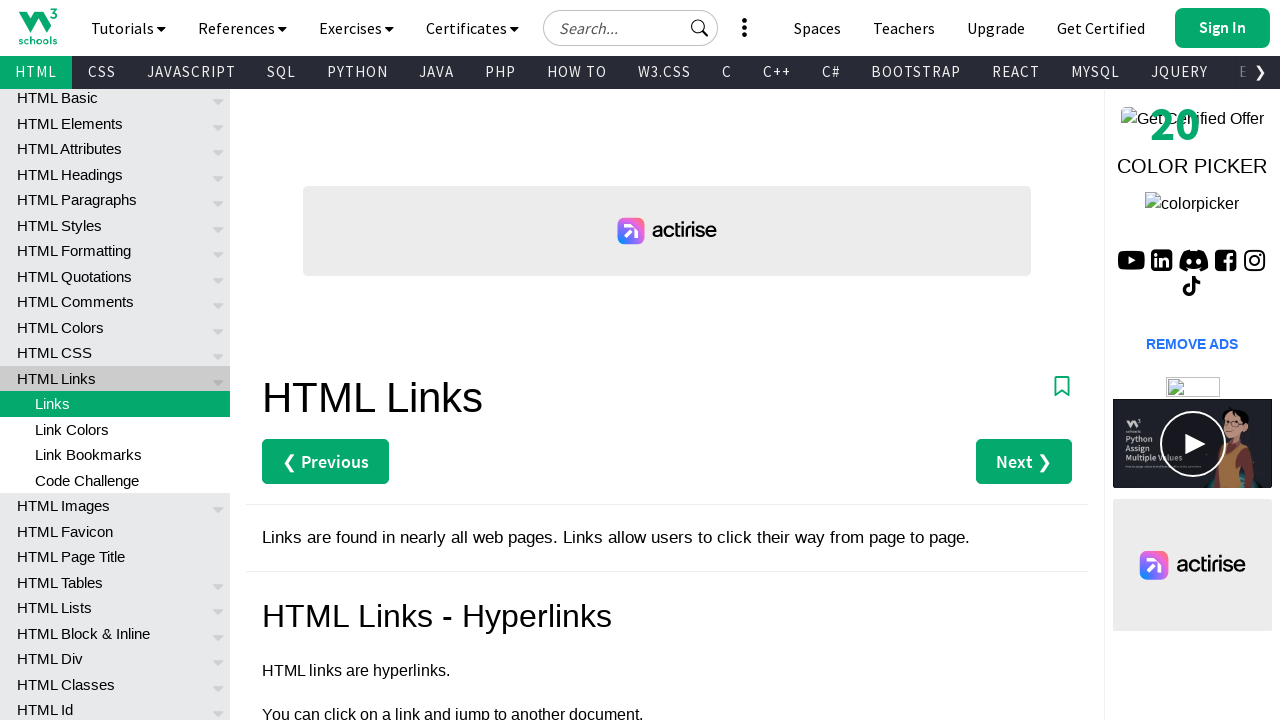

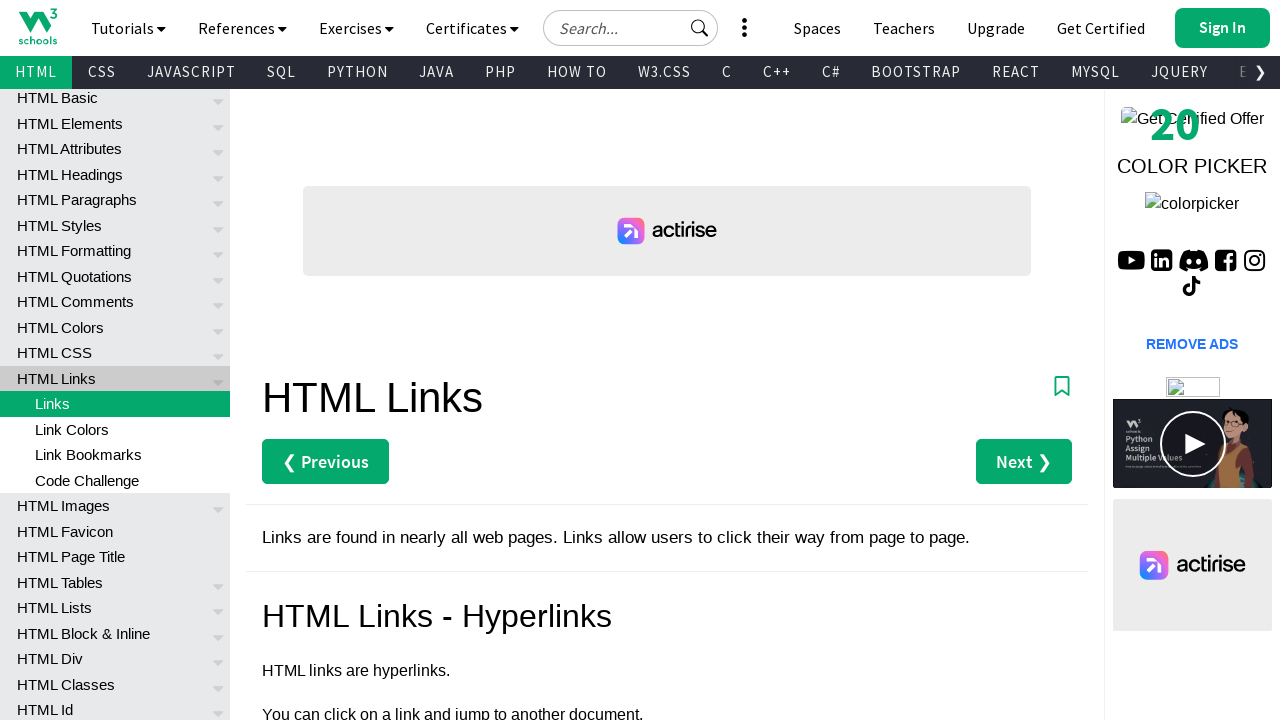